Tests marking all todo items as completed using the toggle all checkbox

Starting URL: https://demo.playwright.dev/todomvc

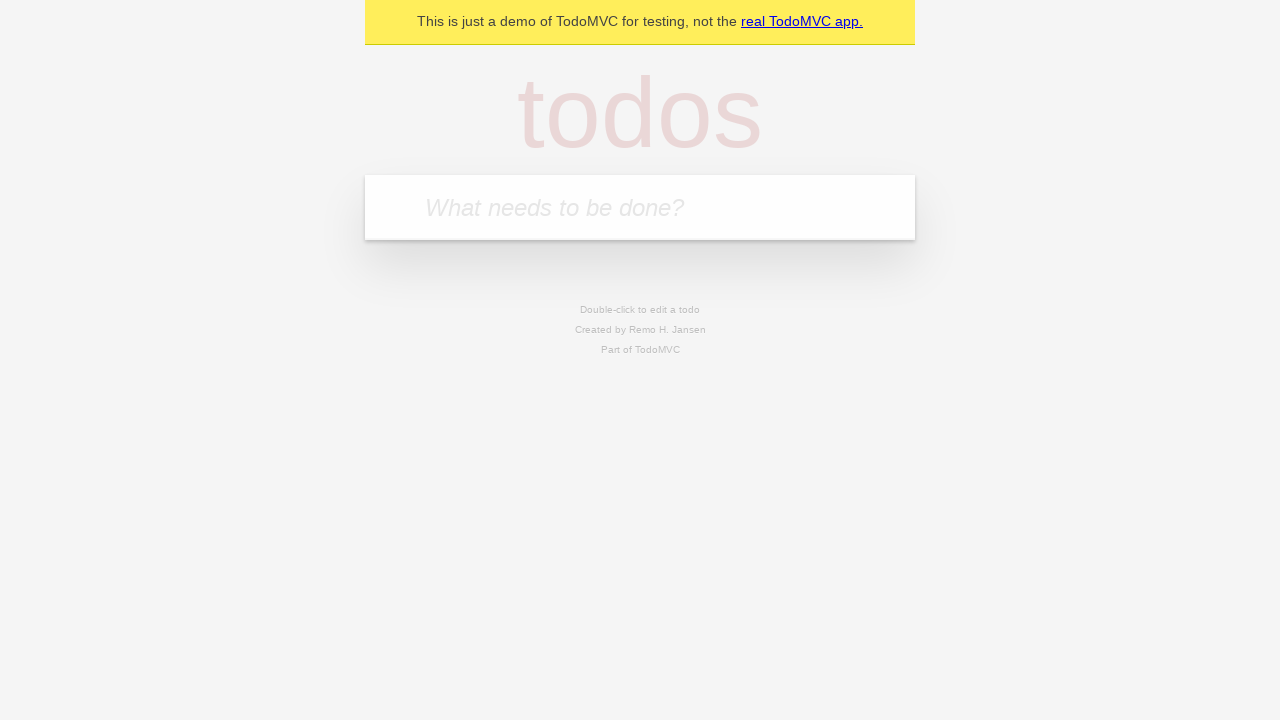

Filled todo input with 'buy some cheese' on internal:attr=[placeholder="What needs to be done?"i]
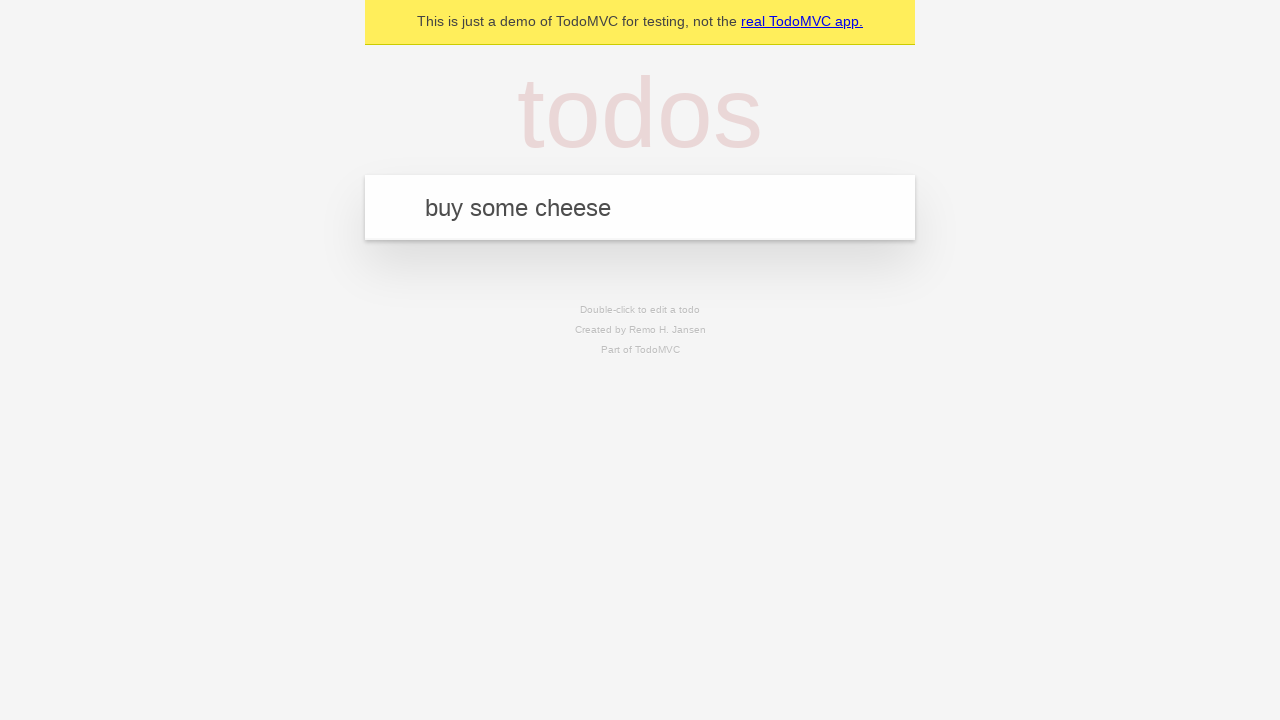

Pressed Enter to create todo 'buy some cheese' on internal:attr=[placeholder="What needs to be done?"i]
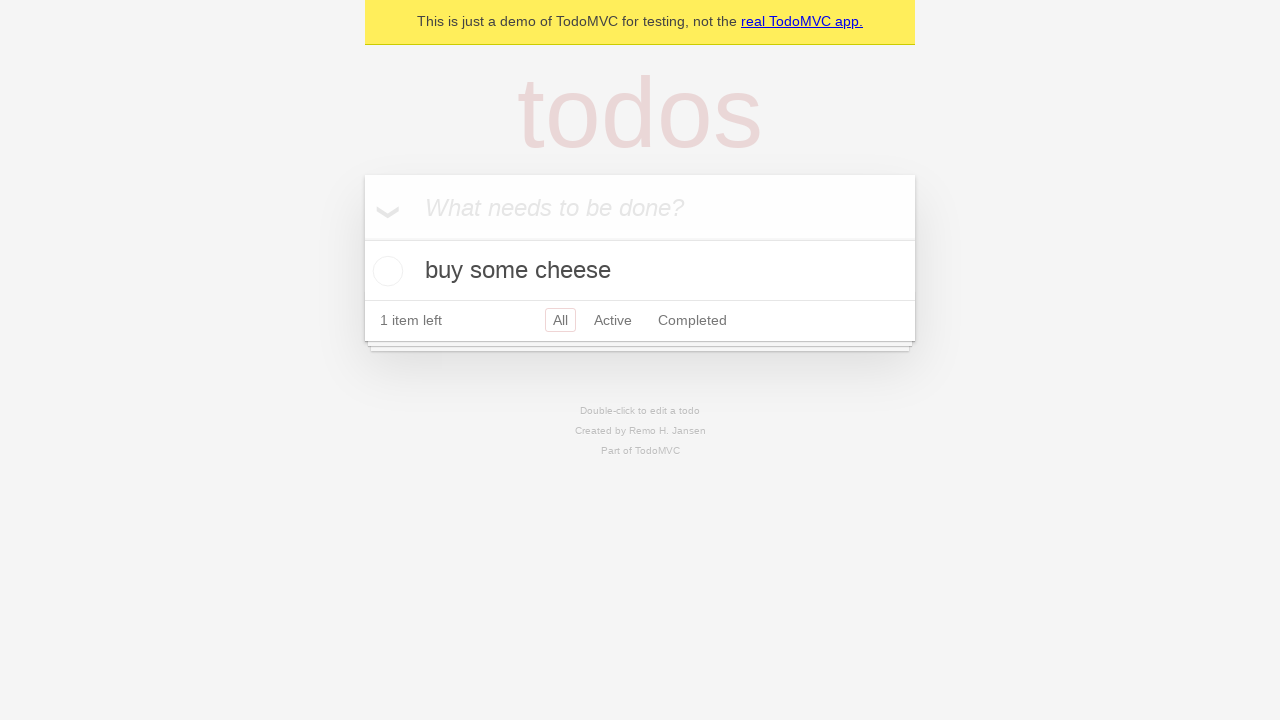

Filled todo input with 'feed the cat' on internal:attr=[placeholder="What needs to be done?"i]
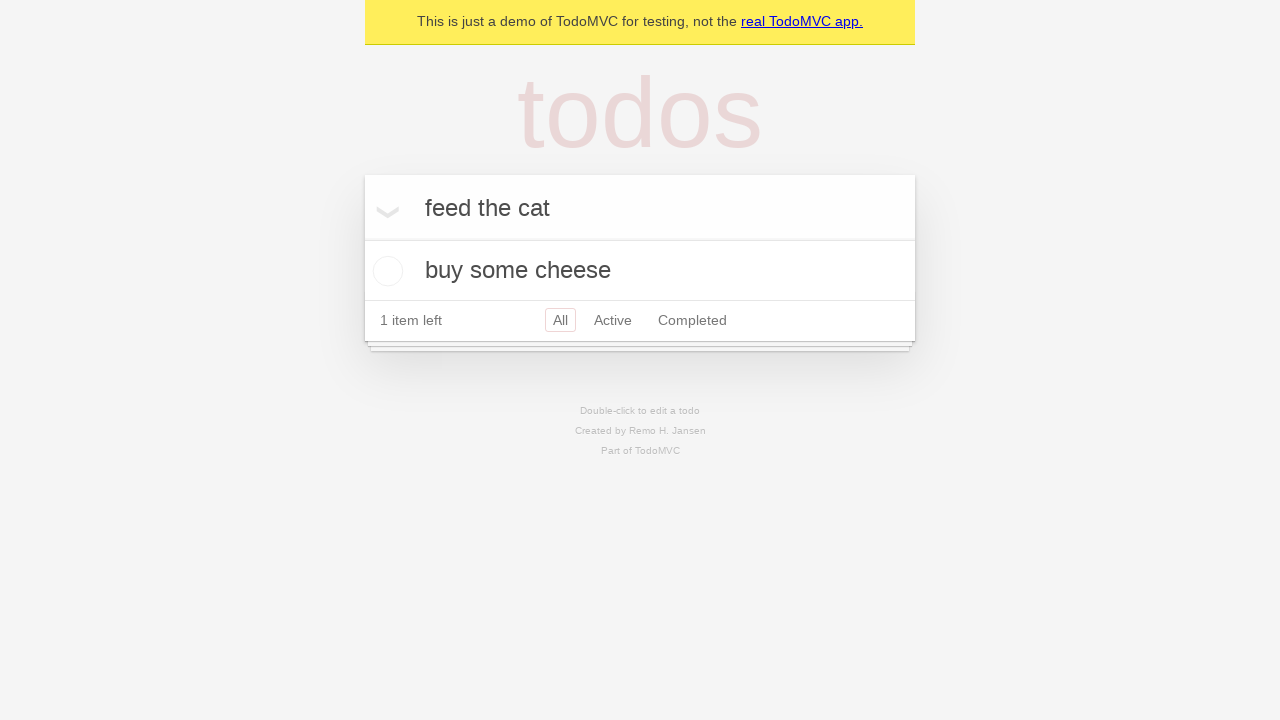

Pressed Enter to create todo 'feed the cat' on internal:attr=[placeholder="What needs to be done?"i]
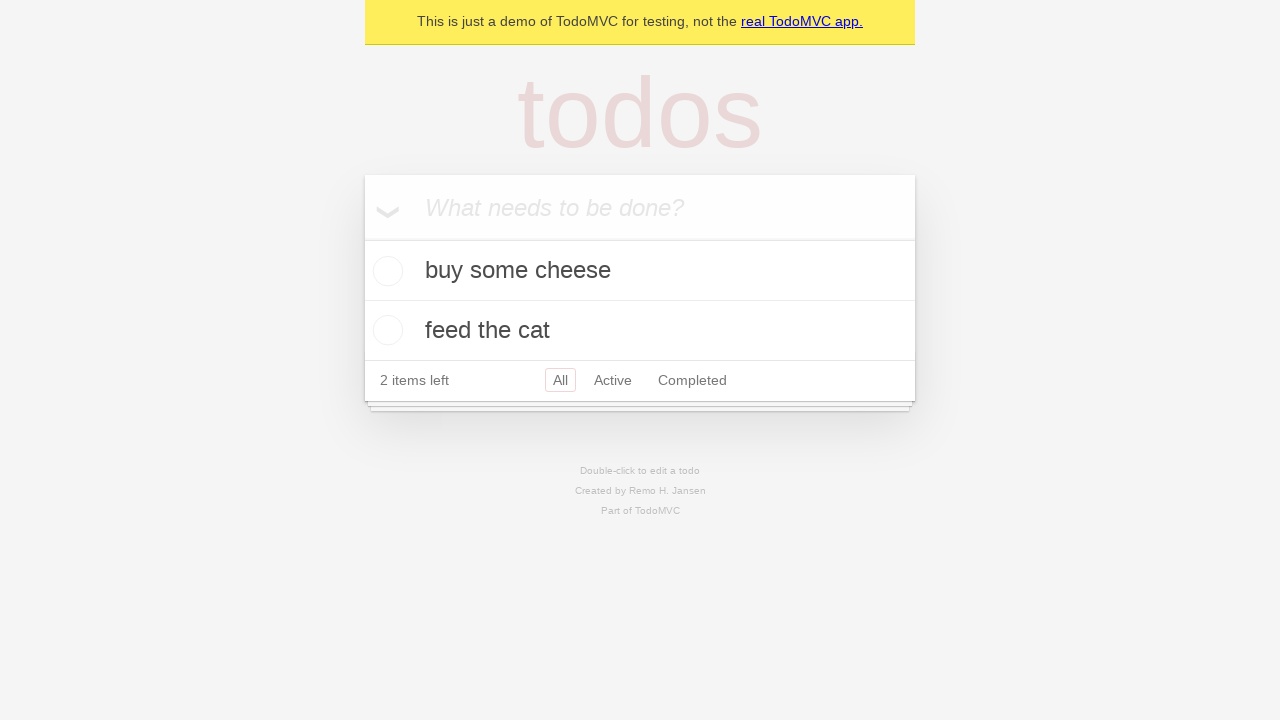

Filled todo input with 'book a doctors appointment' on internal:attr=[placeholder="What needs to be done?"i]
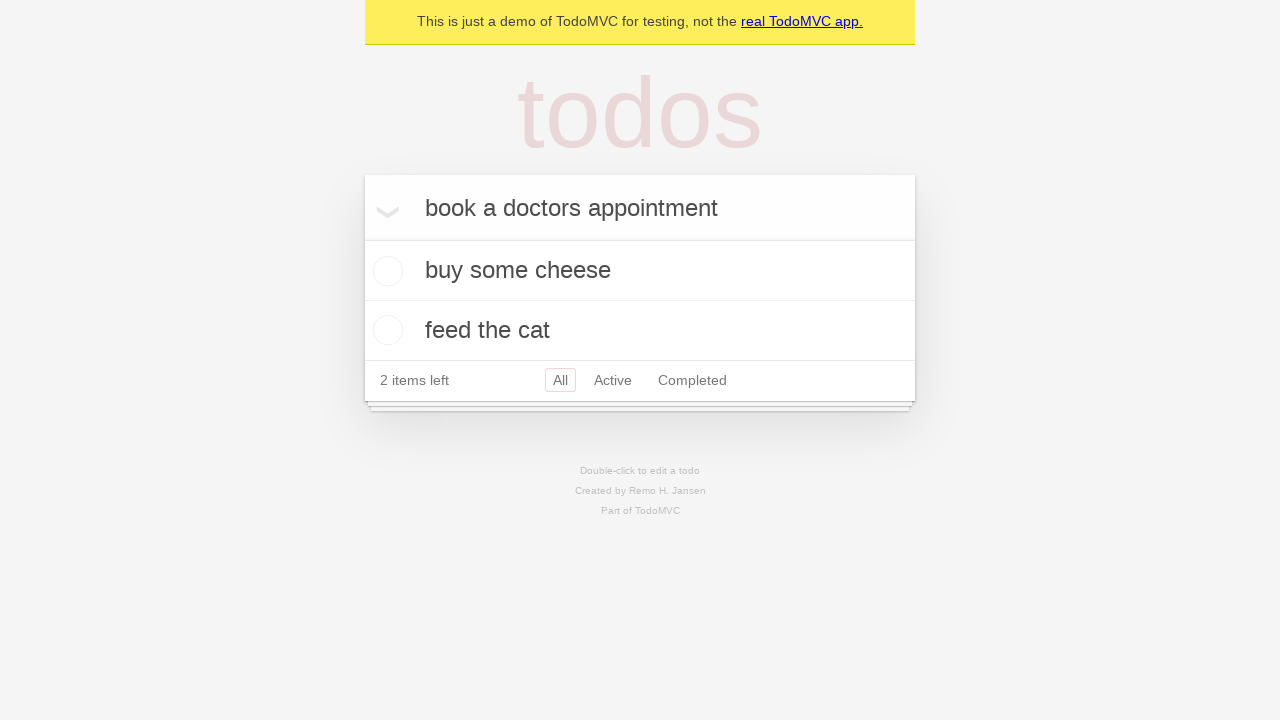

Pressed Enter to create todo 'book a doctors appointment' on internal:attr=[placeholder="What needs to be done?"i]
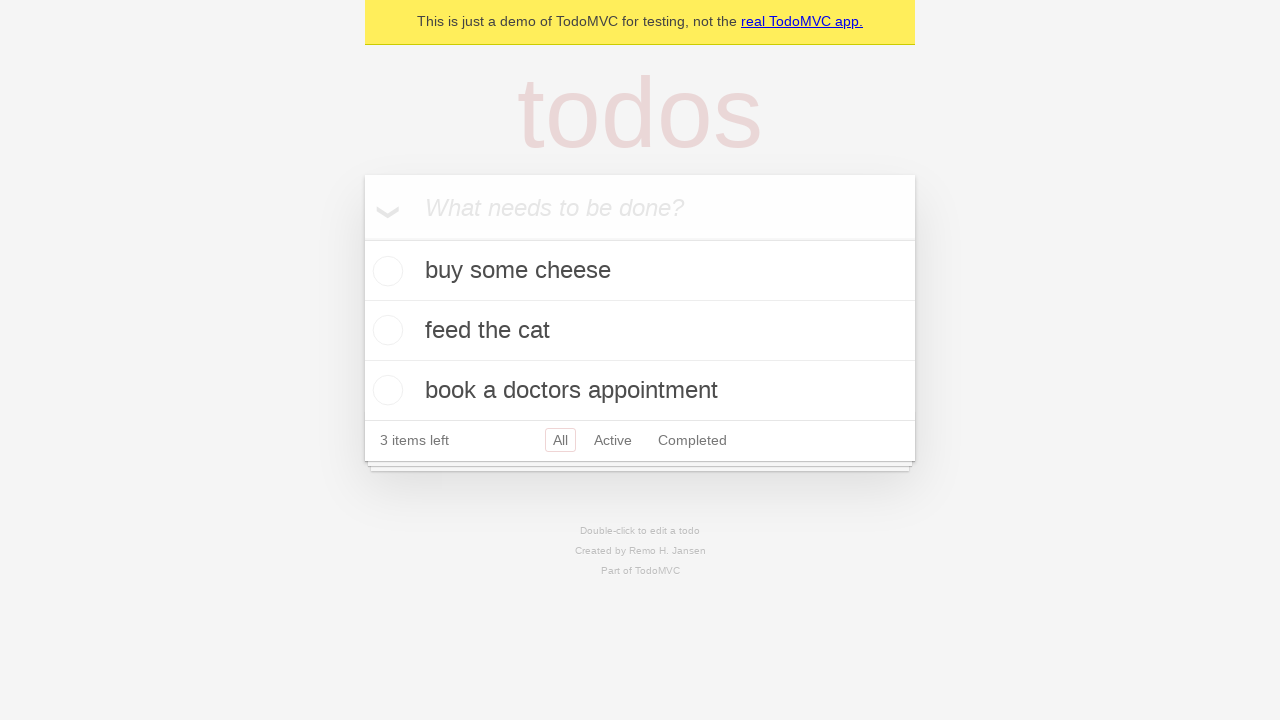

Waited for all 3 todo items to be created
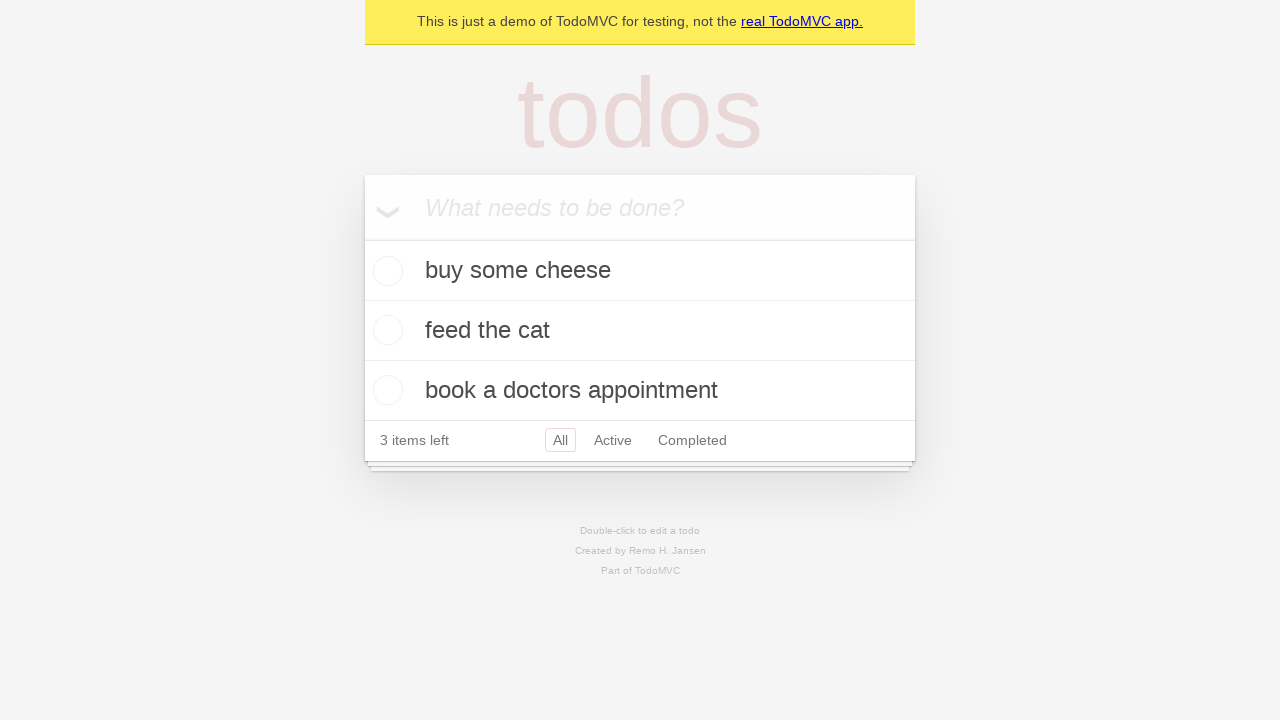

Clicked 'Mark all as complete' checkbox at (362, 238) on internal:label="Mark all as complete"i
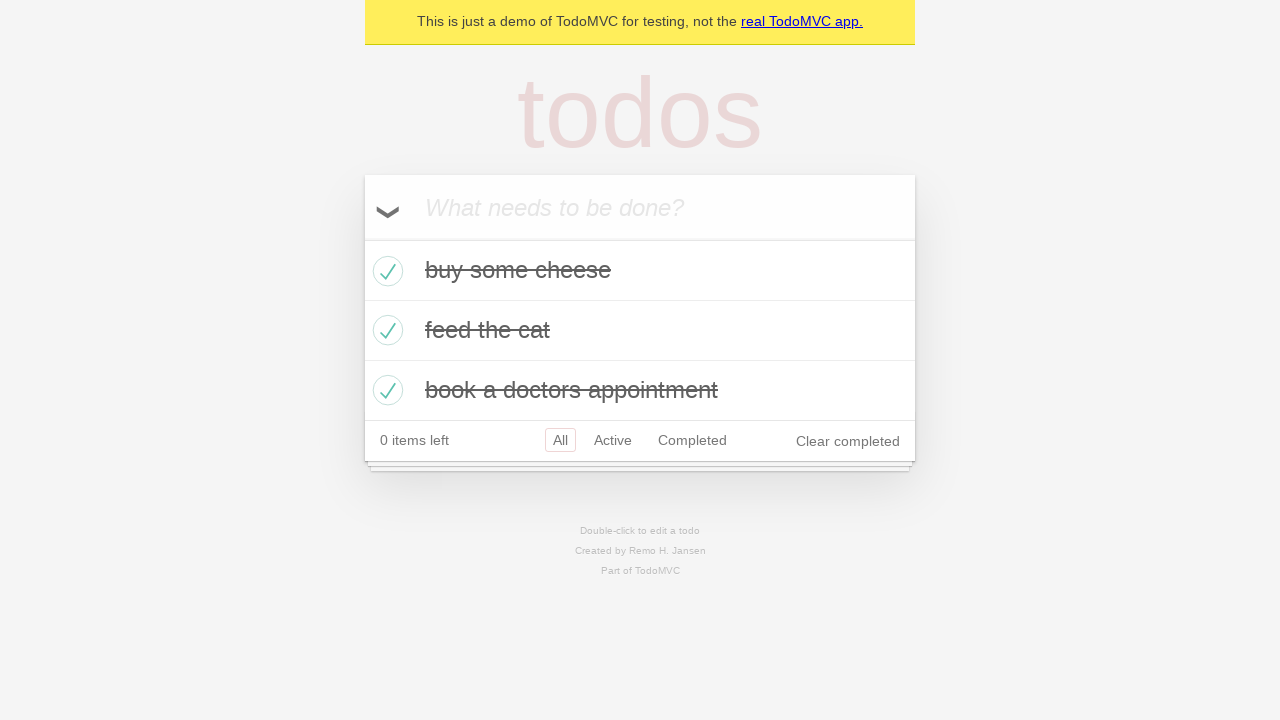

All todo items marked as completed
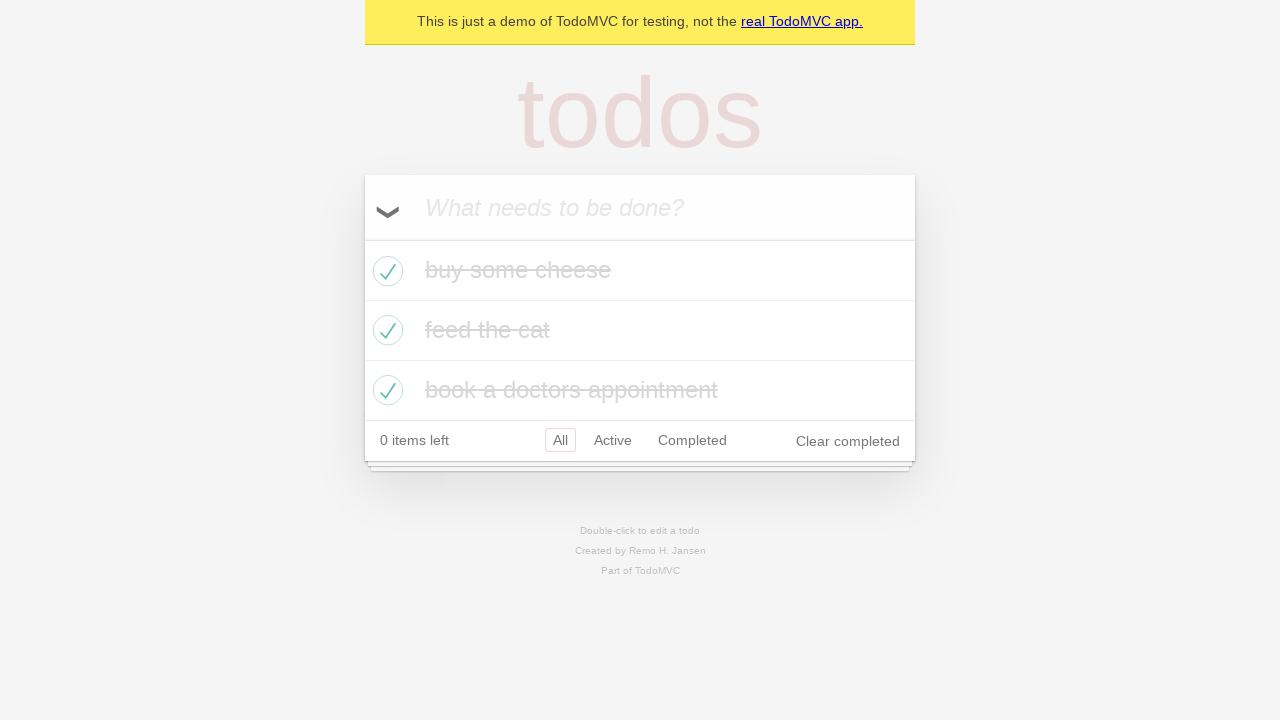

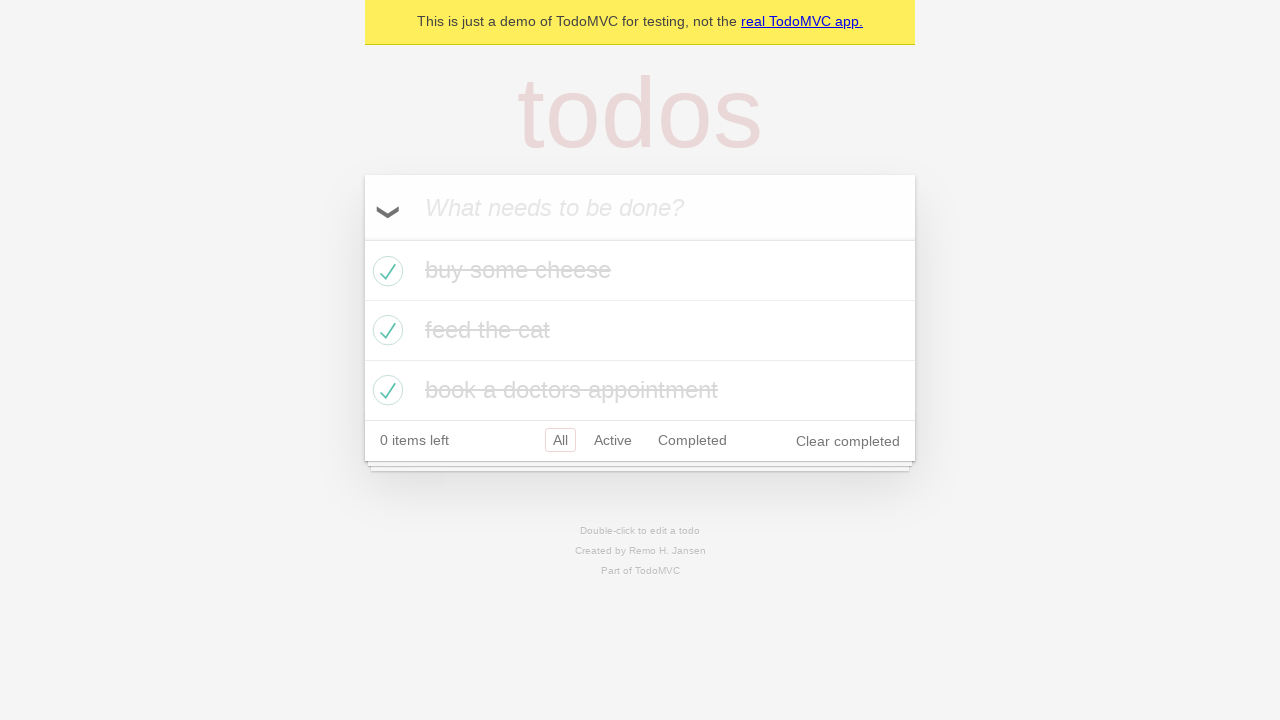